Tests a math puzzle form by extracting a hidden attribute value, calculating a mathematical formula, filling in the answer, selecting checkbox and radio button options, and submitting the form

Starting URL: http://suninjuly.github.io/get_attribute.html

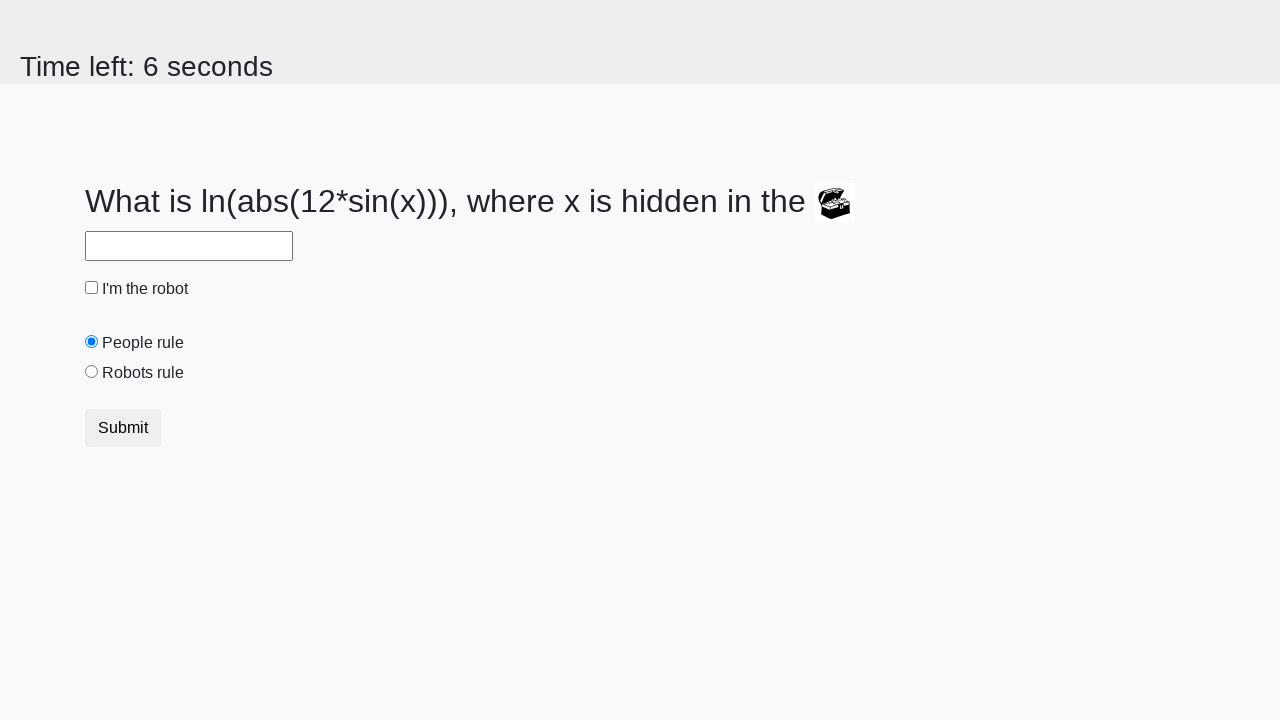

Located treasure element with hidden valuex attribute
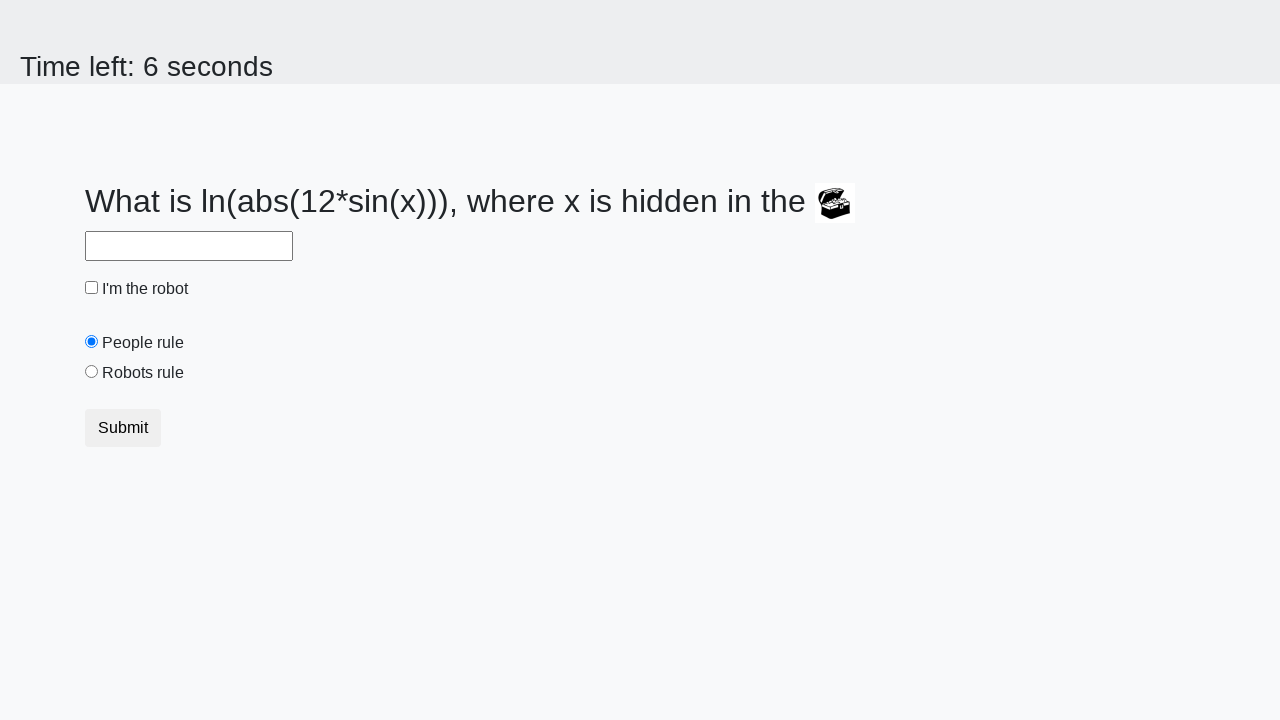

Extracted hidden valuex attribute value: 639
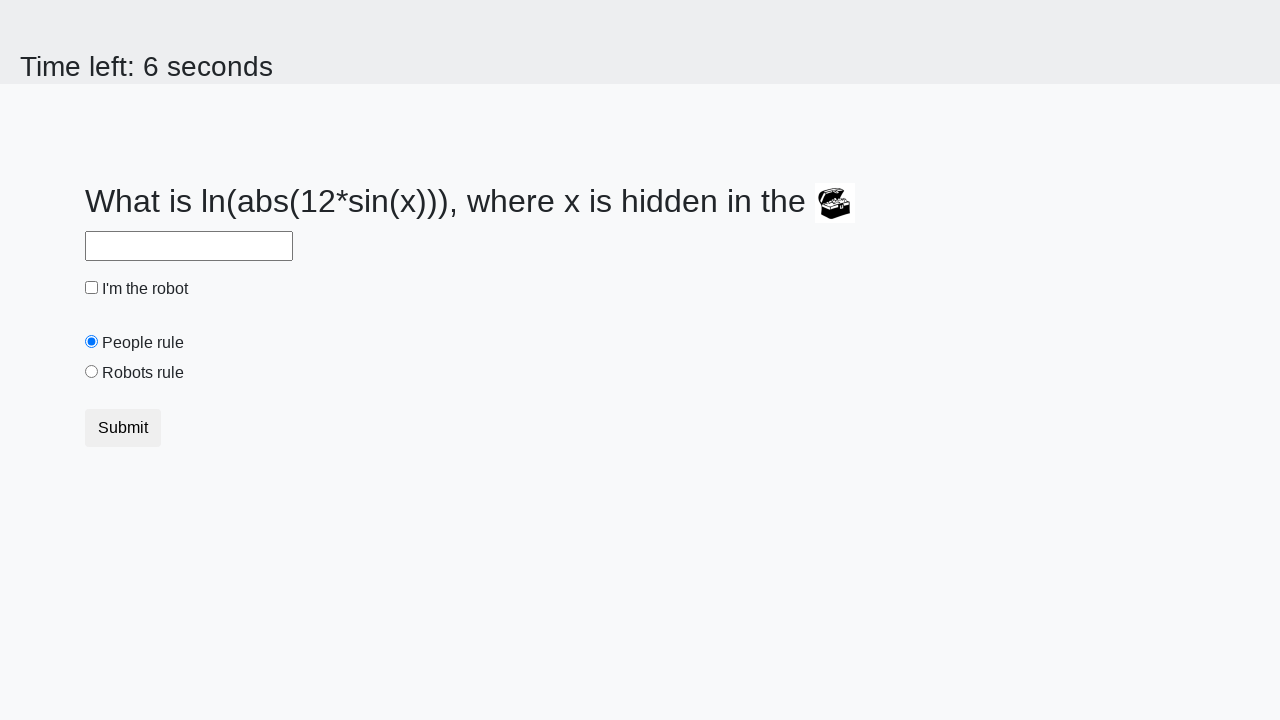

Calculated mathematical formula result: 2.4347424883283746
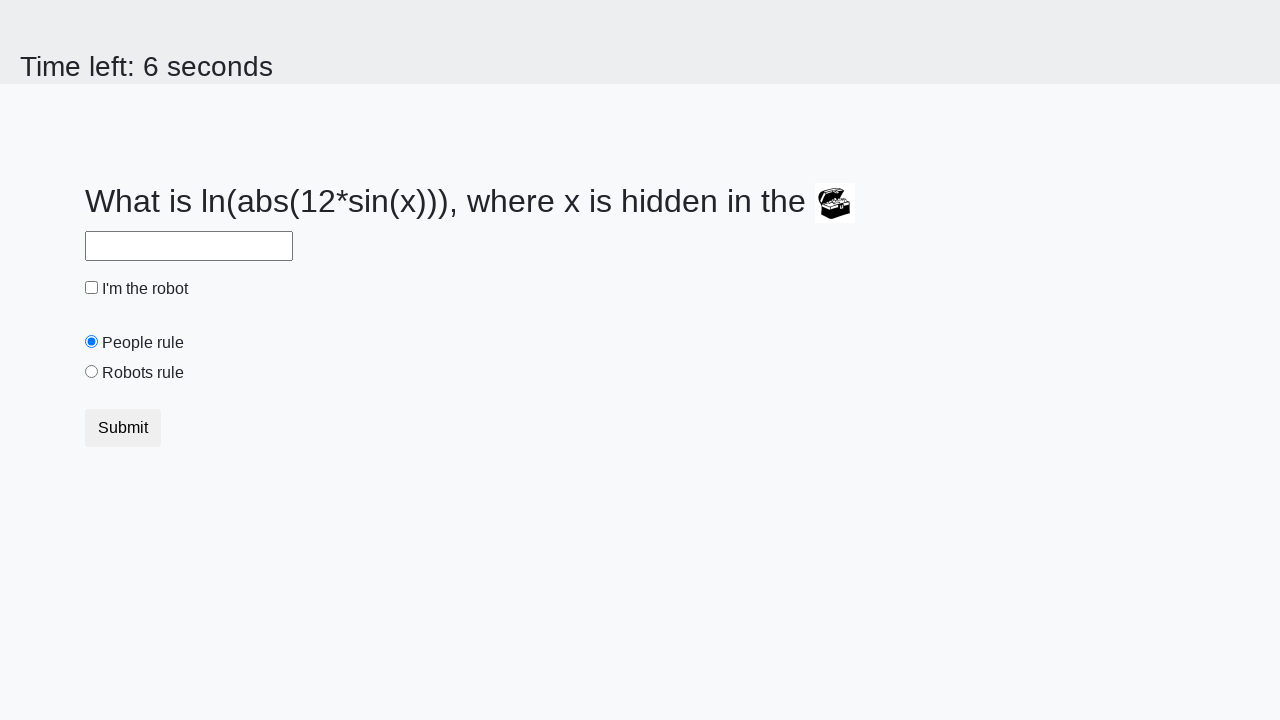

Filled answer field with calculated value: 2.4347424883283746 on #answer
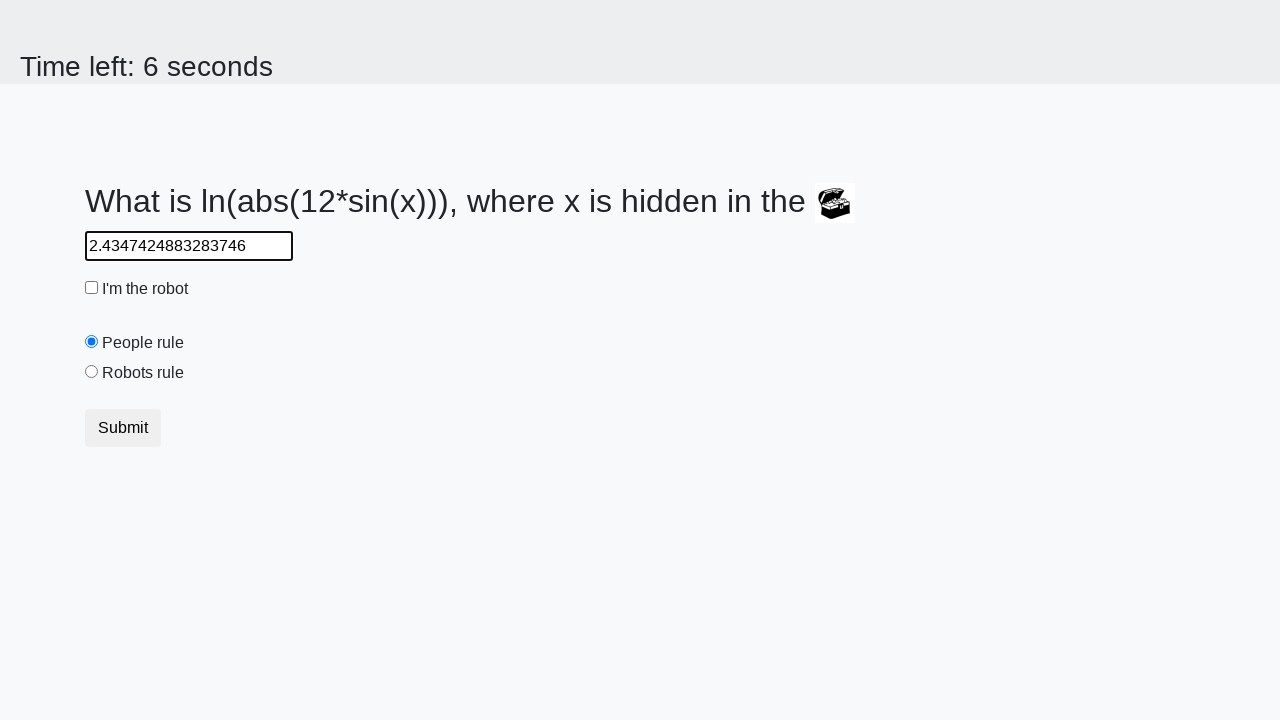

Clicked robot checkbox at (92, 288) on #robotCheckbox
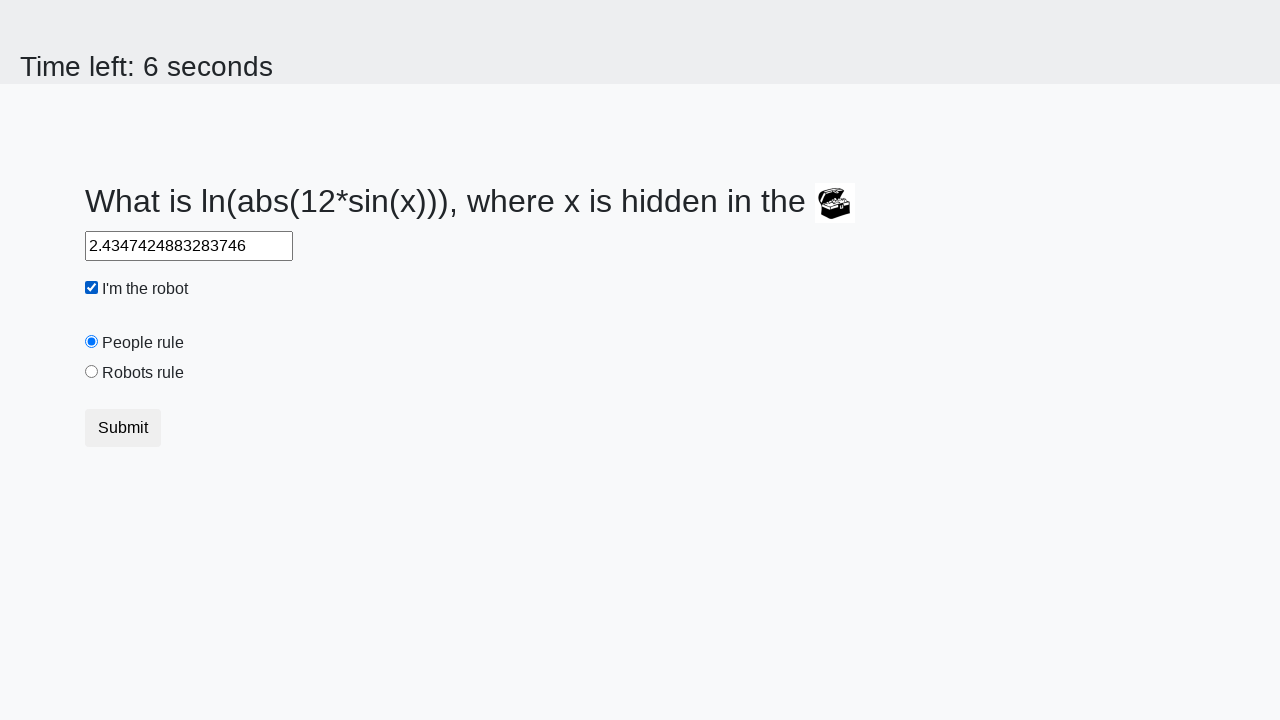

Clicked robots rule radio button at (92, 372) on #robotsRule
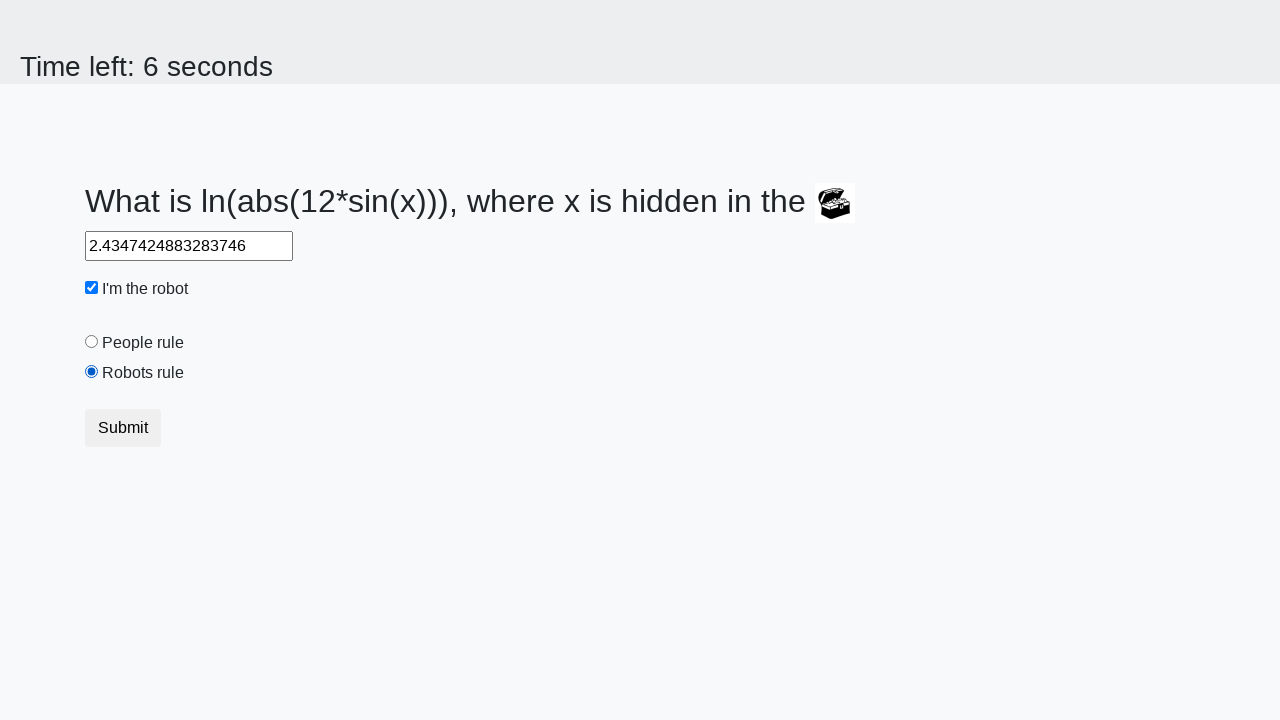

Clicked submit button to complete form at (123, 428) on .btn-default
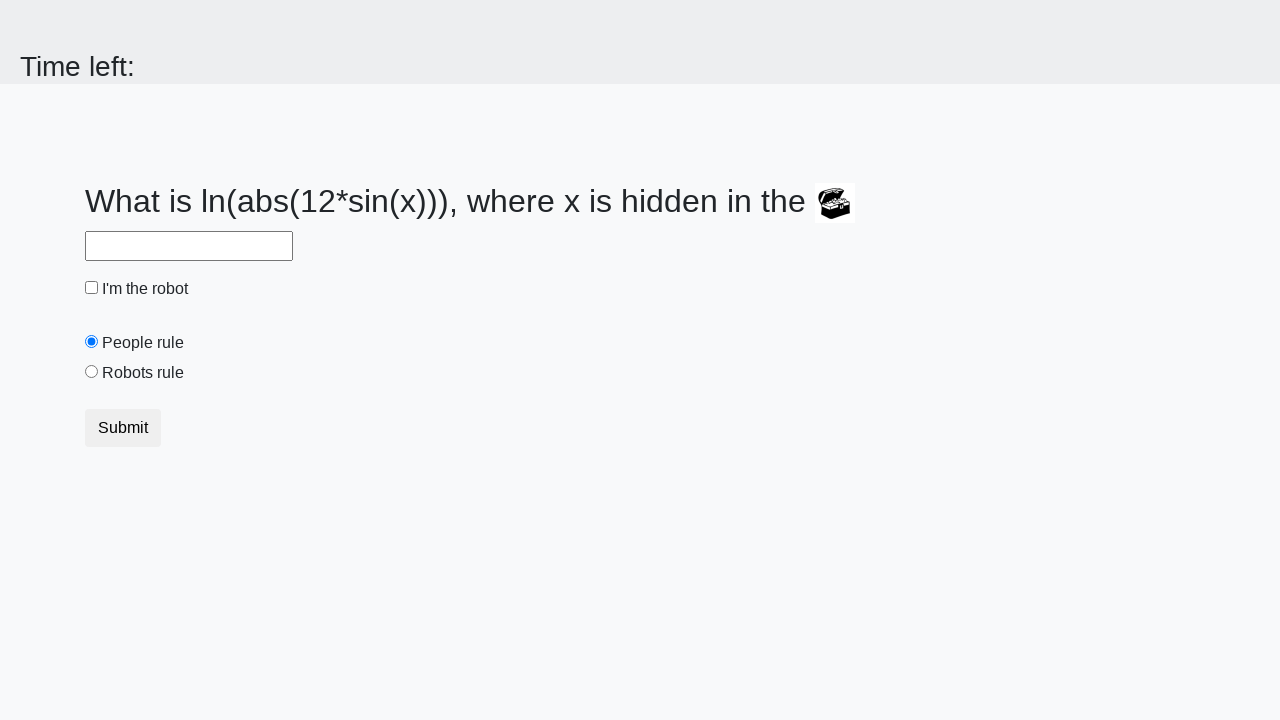

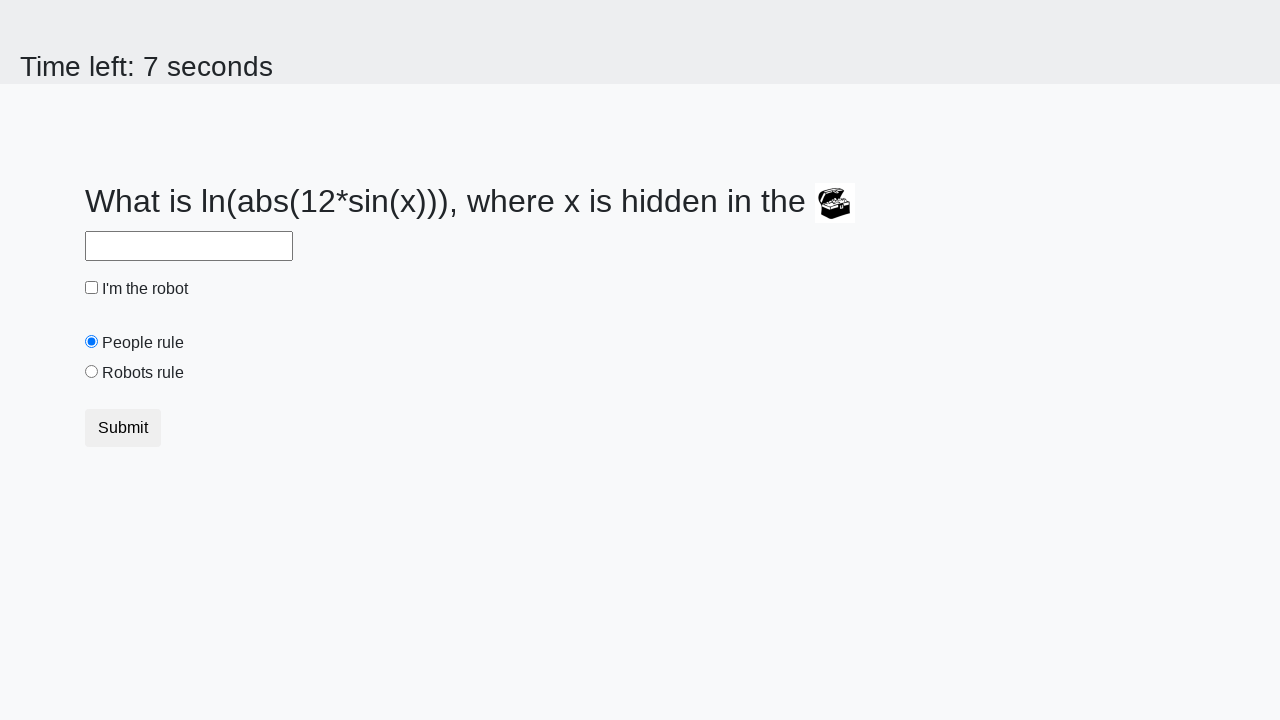